Tests mouse hover functionality by hovering over an avatar image and verifying that additional user information (caption) is displayed.

Starting URL: http://the-internet.herokuapp.com/hovers

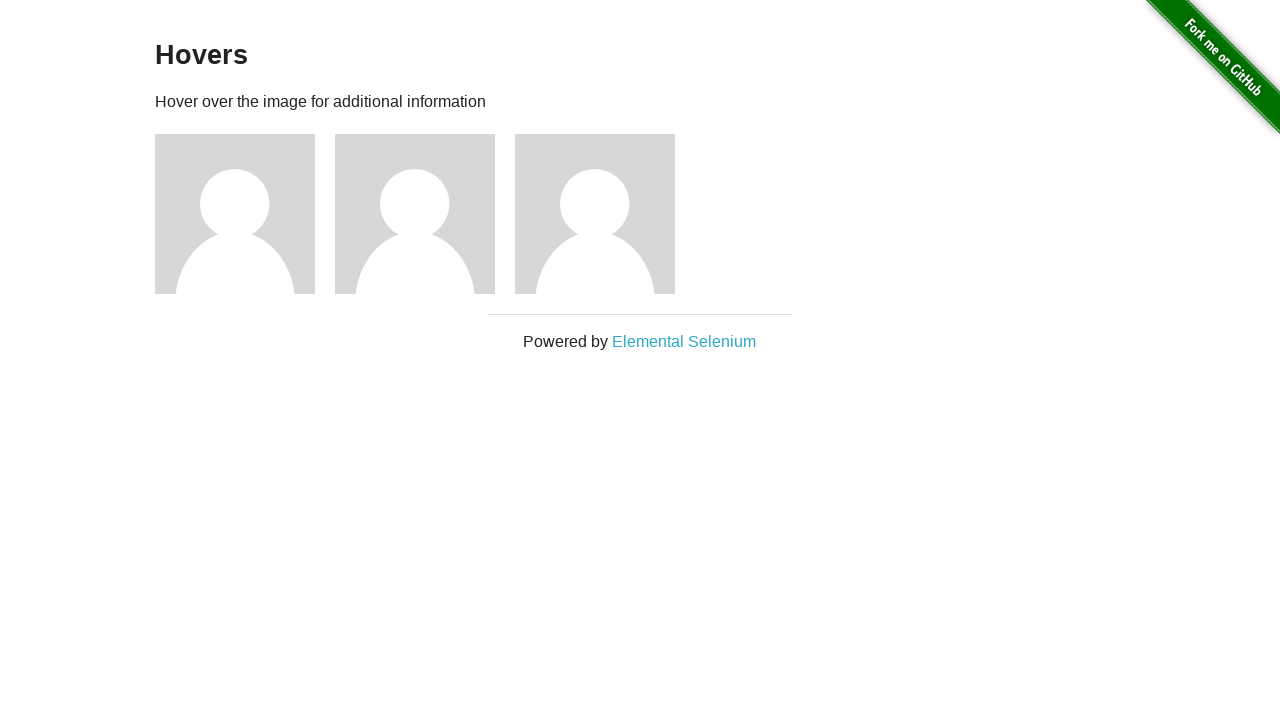

Navigated to hovers page
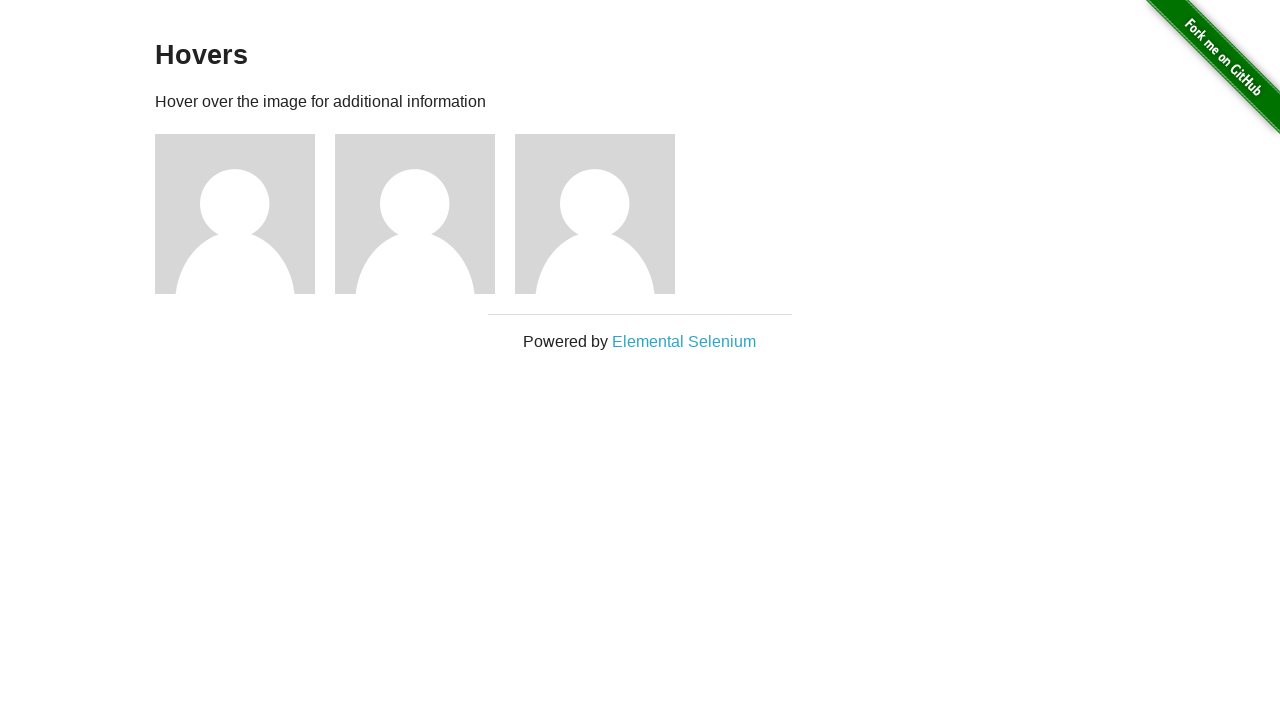

Hovered over the first avatar image at (245, 214) on .figure >> nth=0
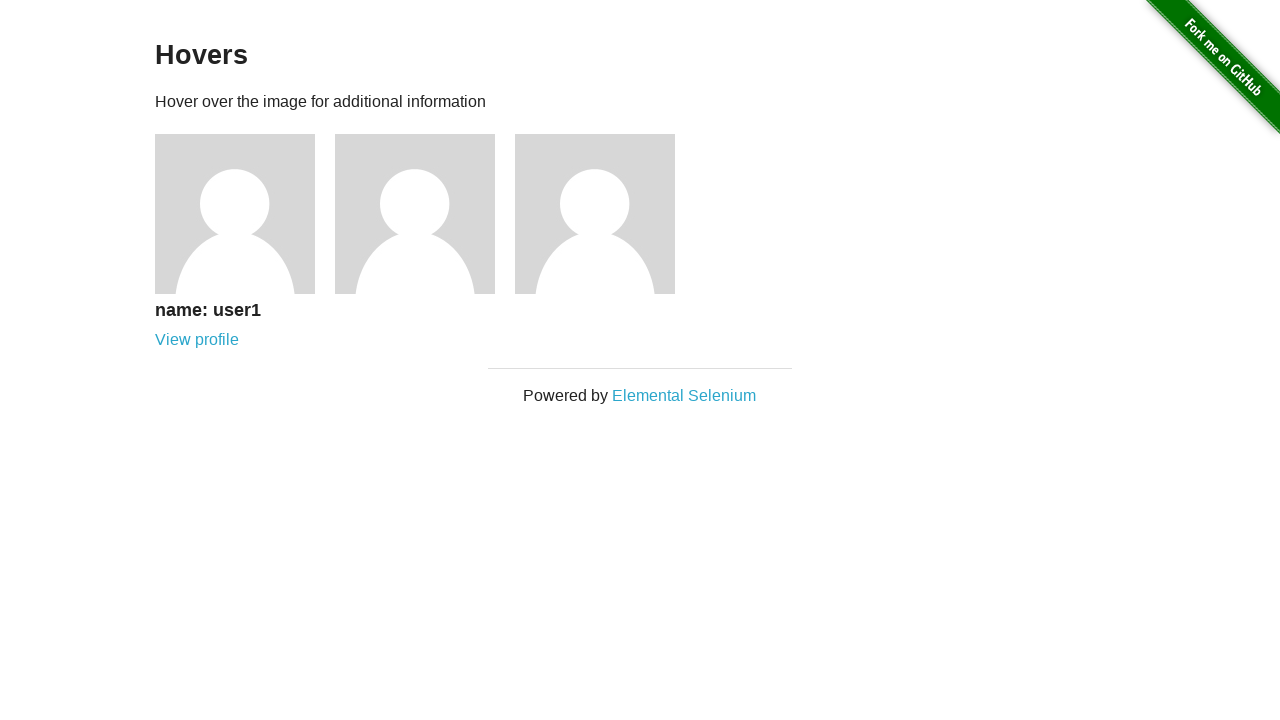

Caption element appeared after hover
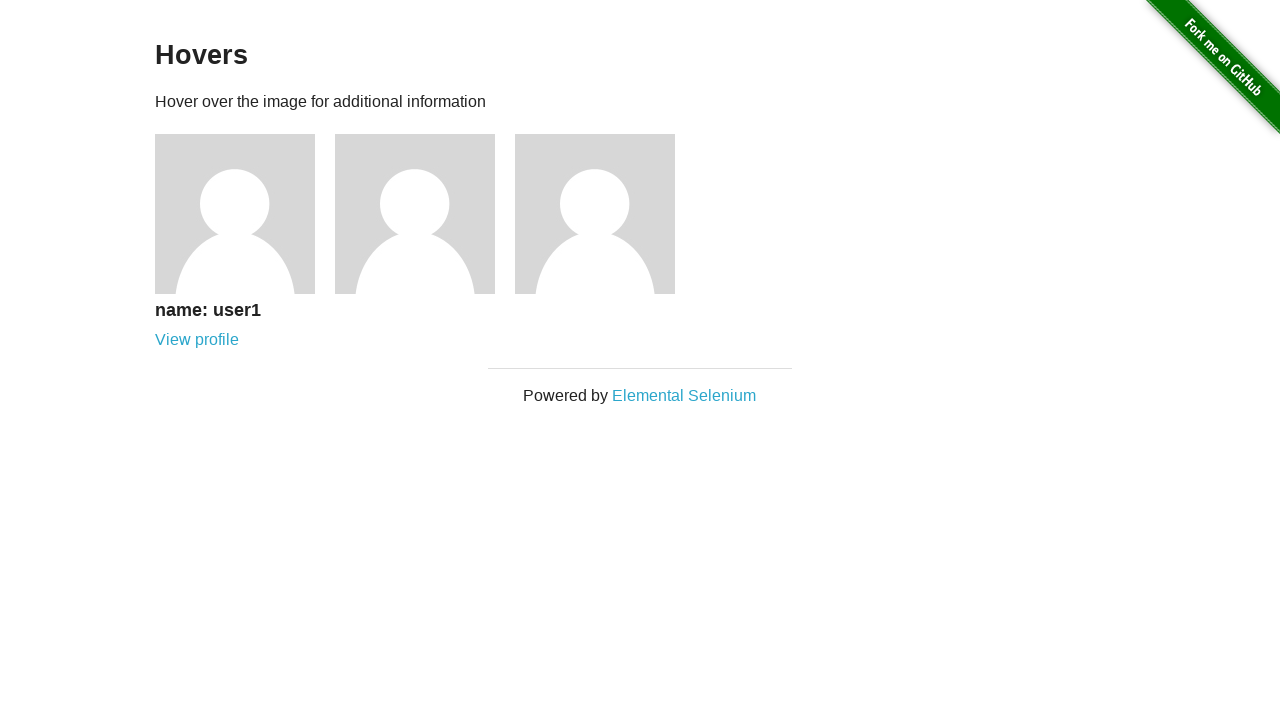

Verified that the caption is visible
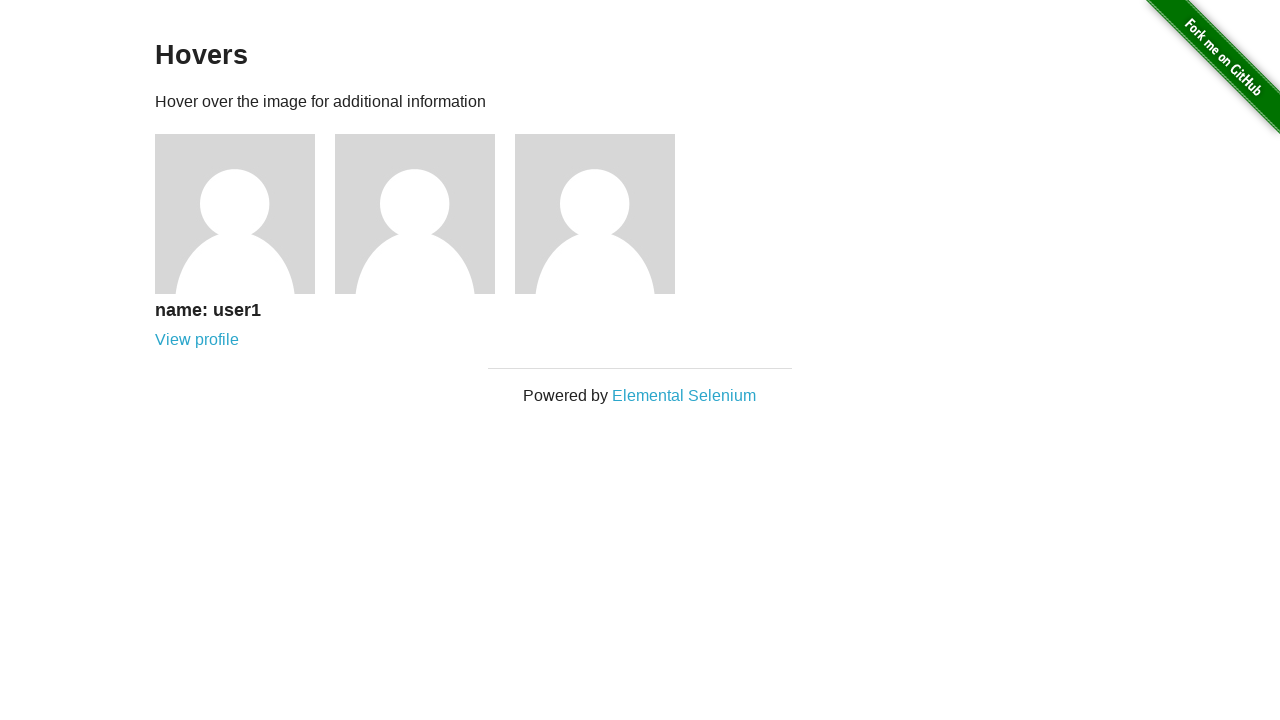

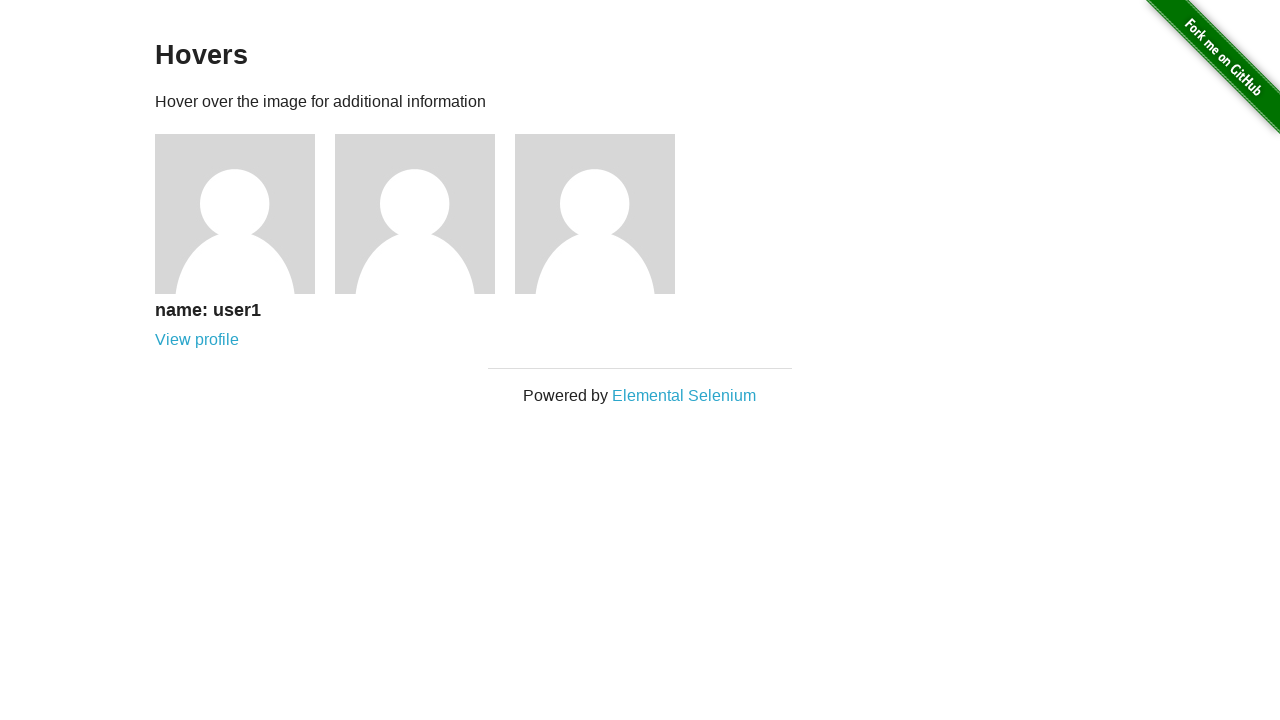